Navigates to Browse Languages page and verifies table headers are present

Starting URL: http://www.99-bottles-of-beer.net/

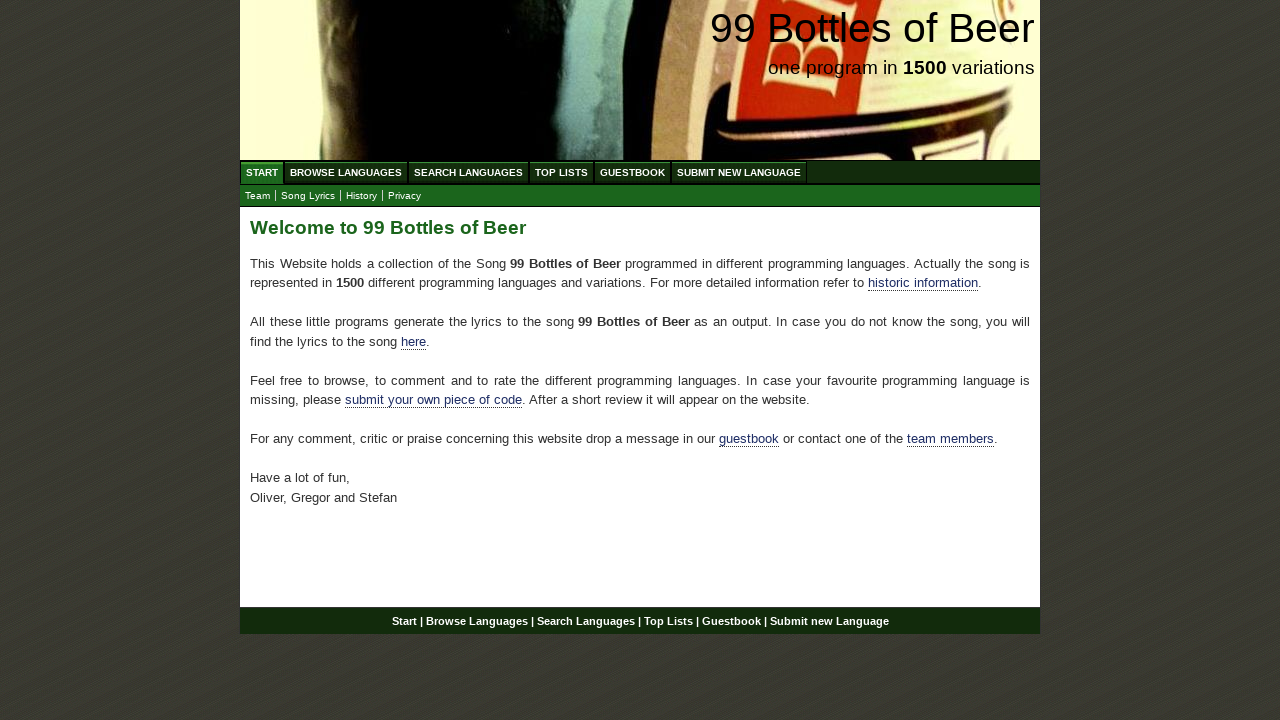

Clicked Browse Languages link at (346, 172) on #menu a[href='/abc.html']
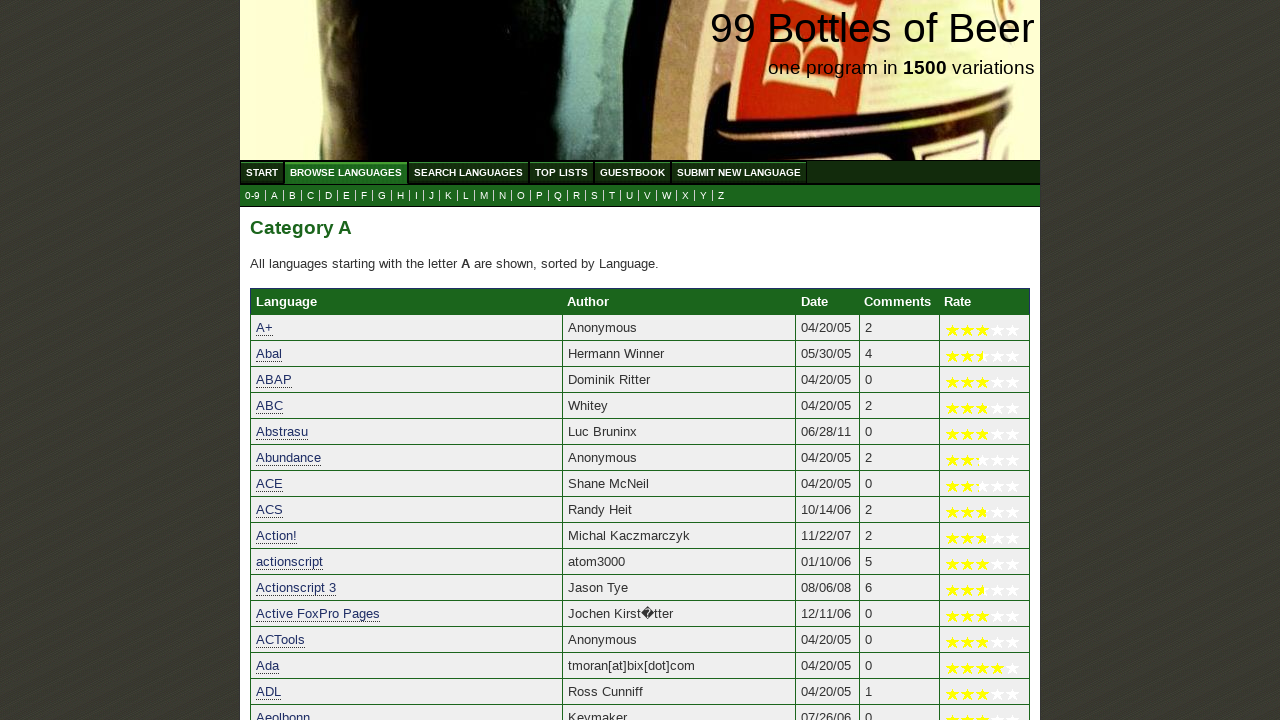

Language table header loaded on Browse Languages page
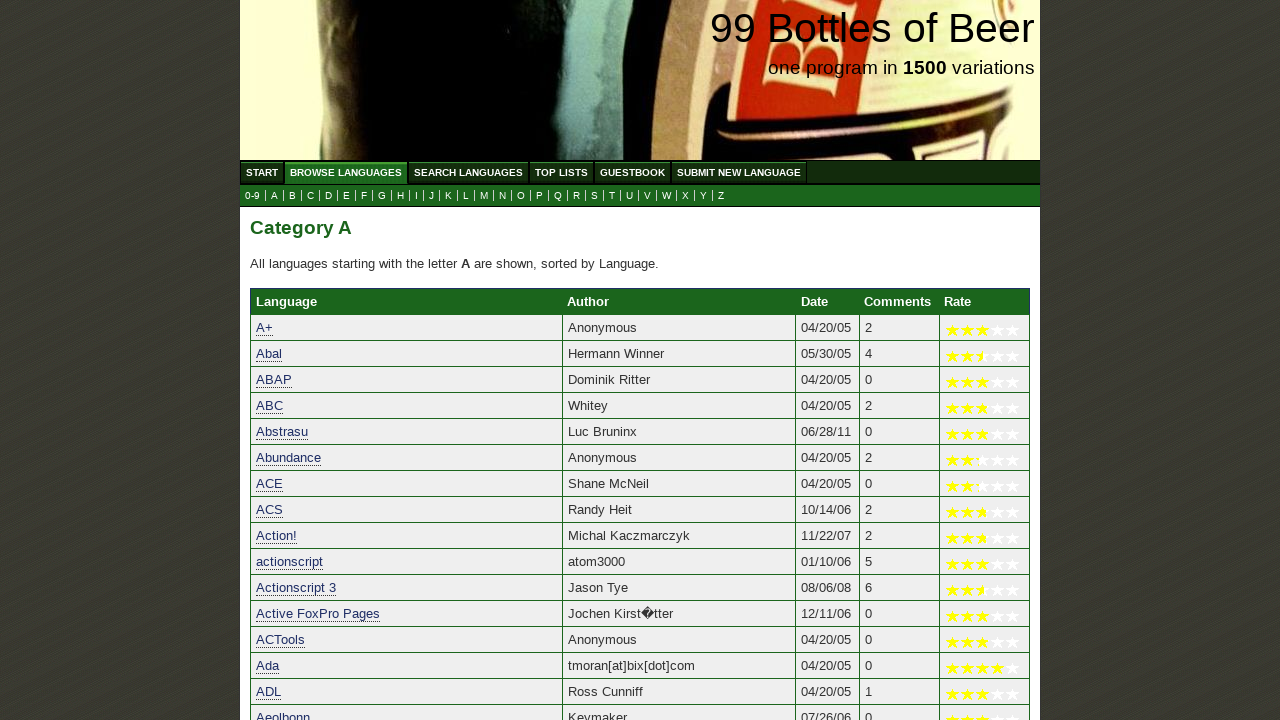

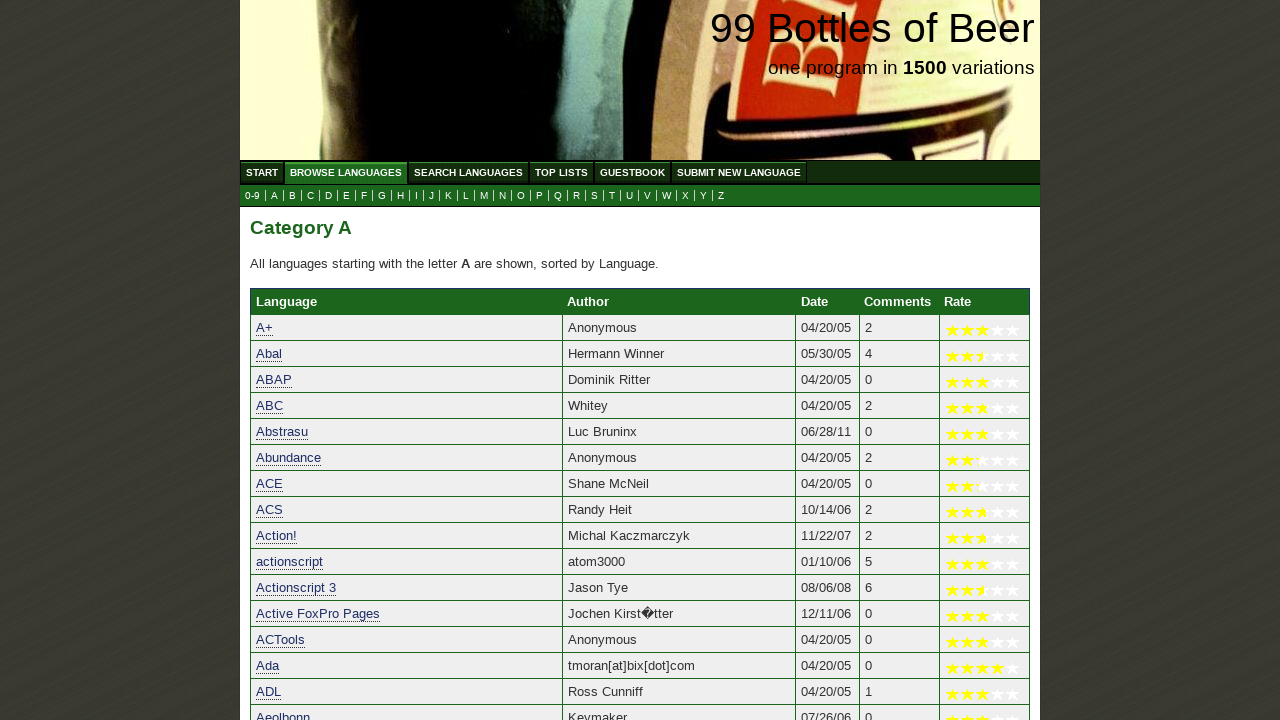